Tests jQuery UI selectmenu dropdown by selecting different number options from the dropdown menu

Starting URL: https://jqueryui.com/selectmenu/

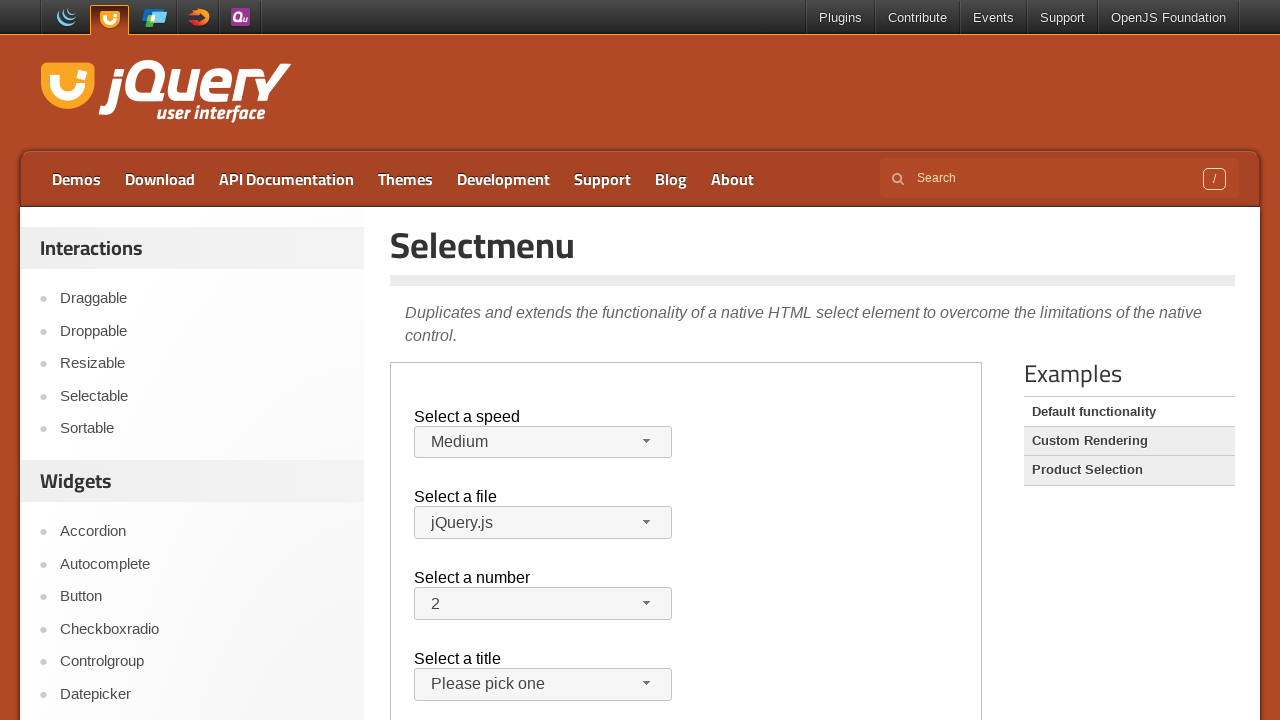

Clicked number dropdown button to open selectmenu at (543, 604) on iframe.demo-frame >> nth=0 >> internal:control=enter-frame >> span#number-button
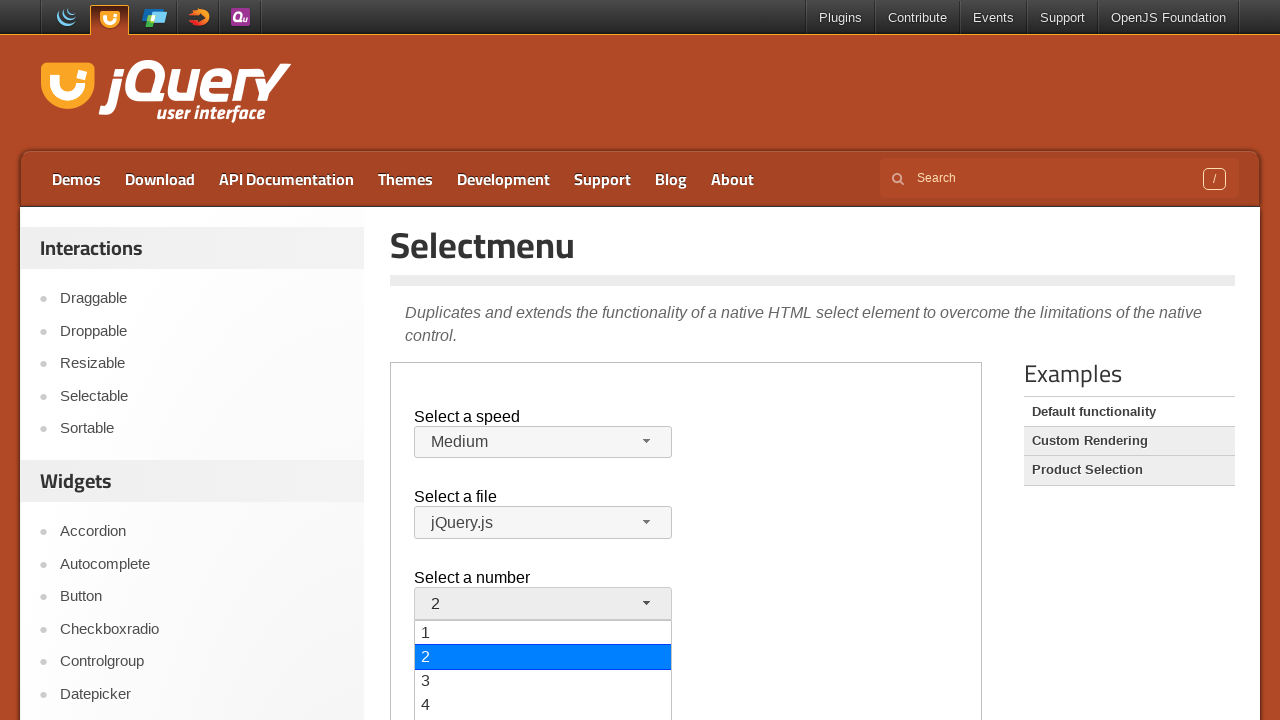

Selected option '5' from the dropdown menu at (543, 708) on iframe.demo-frame >> nth=0 >> internal:control=enter-frame >> xpath=//ul[@id='nu
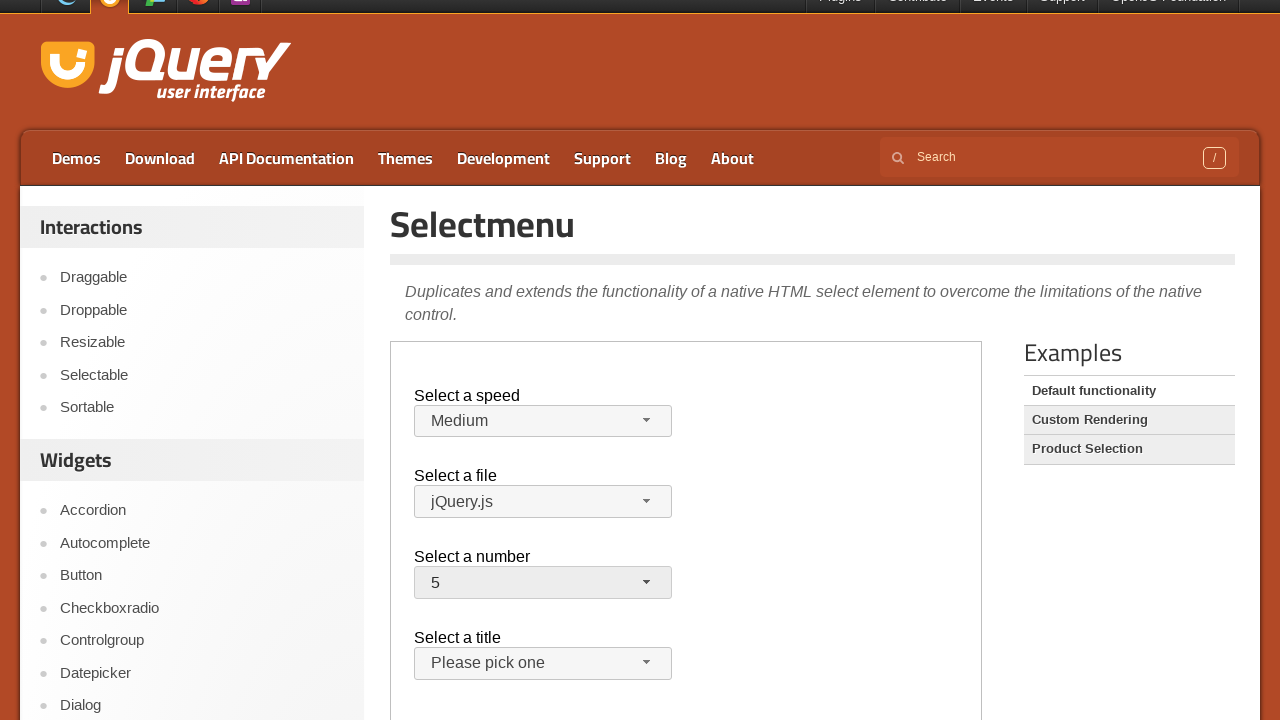

Clicked number dropdown button to open selectmenu at (543, 583) on iframe.demo-frame >> nth=0 >> internal:control=enter-frame >> span#number-button
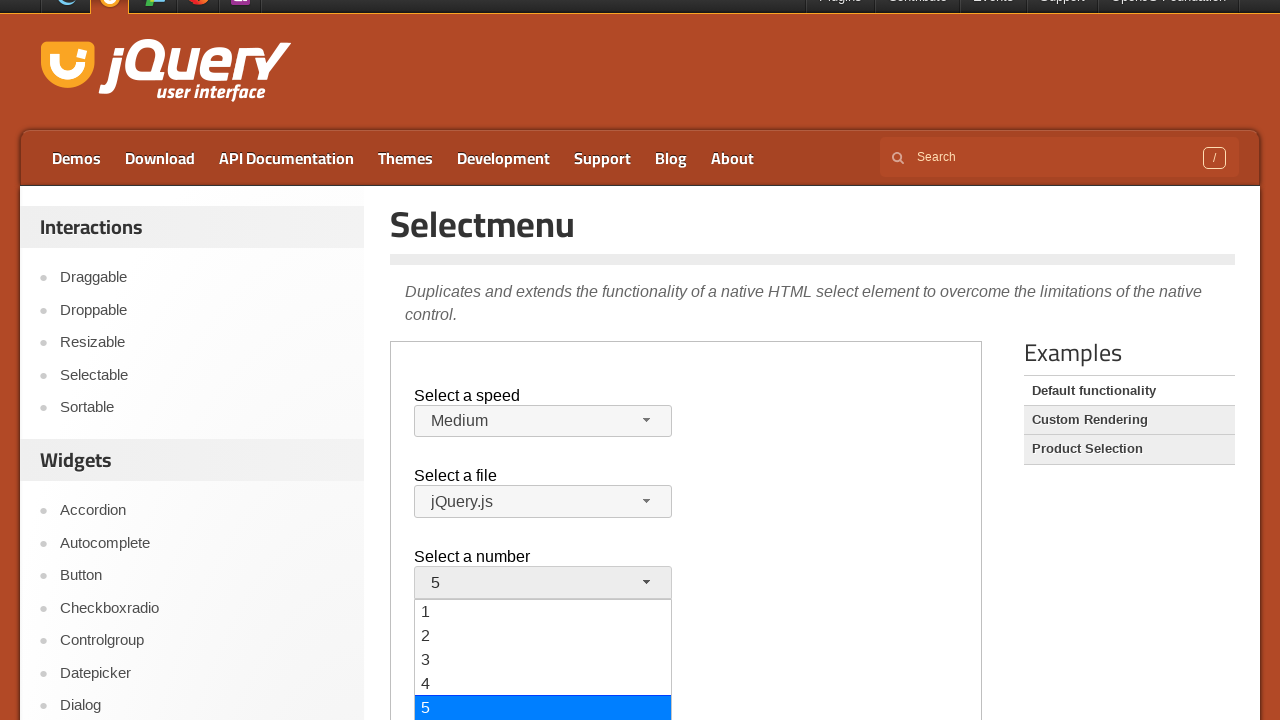

Selected option '10' from the dropdown menu at (543, 700) on iframe.demo-frame >> nth=0 >> internal:control=enter-frame >> xpath=//ul[@id='nu
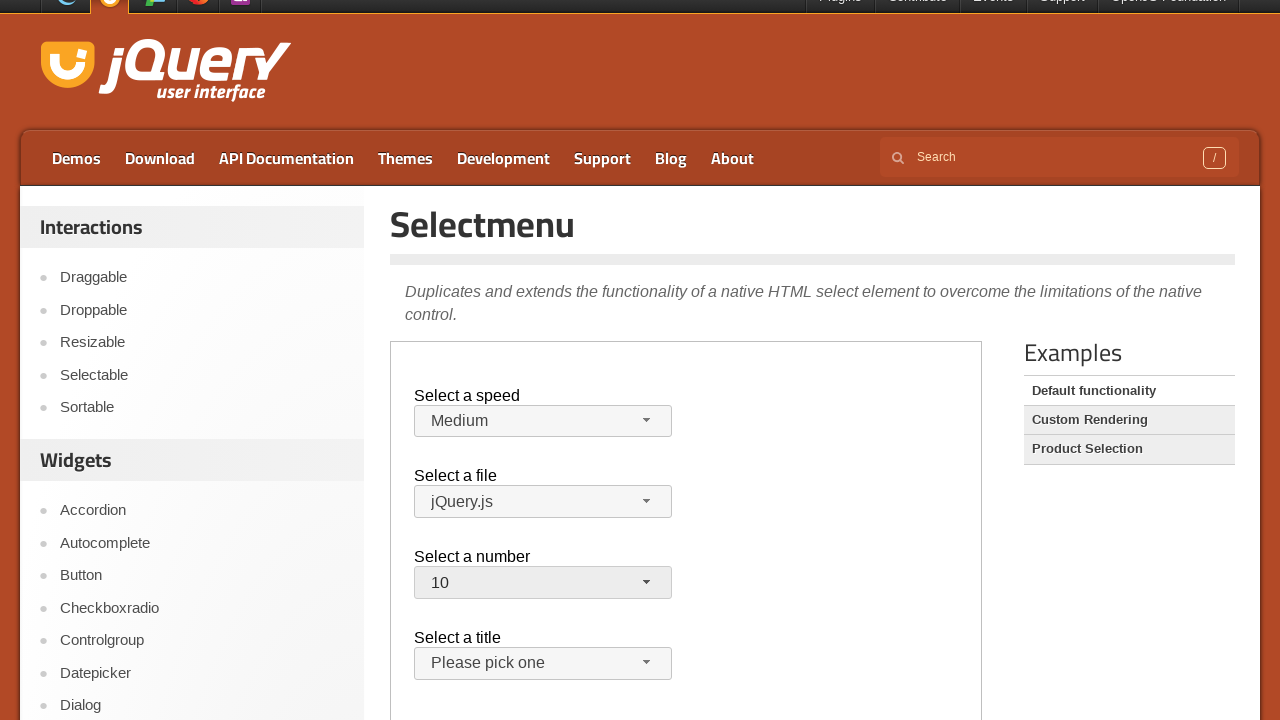

Clicked number dropdown button to open selectmenu at (543, 583) on iframe.demo-frame >> nth=0 >> internal:control=enter-frame >> span#number-button
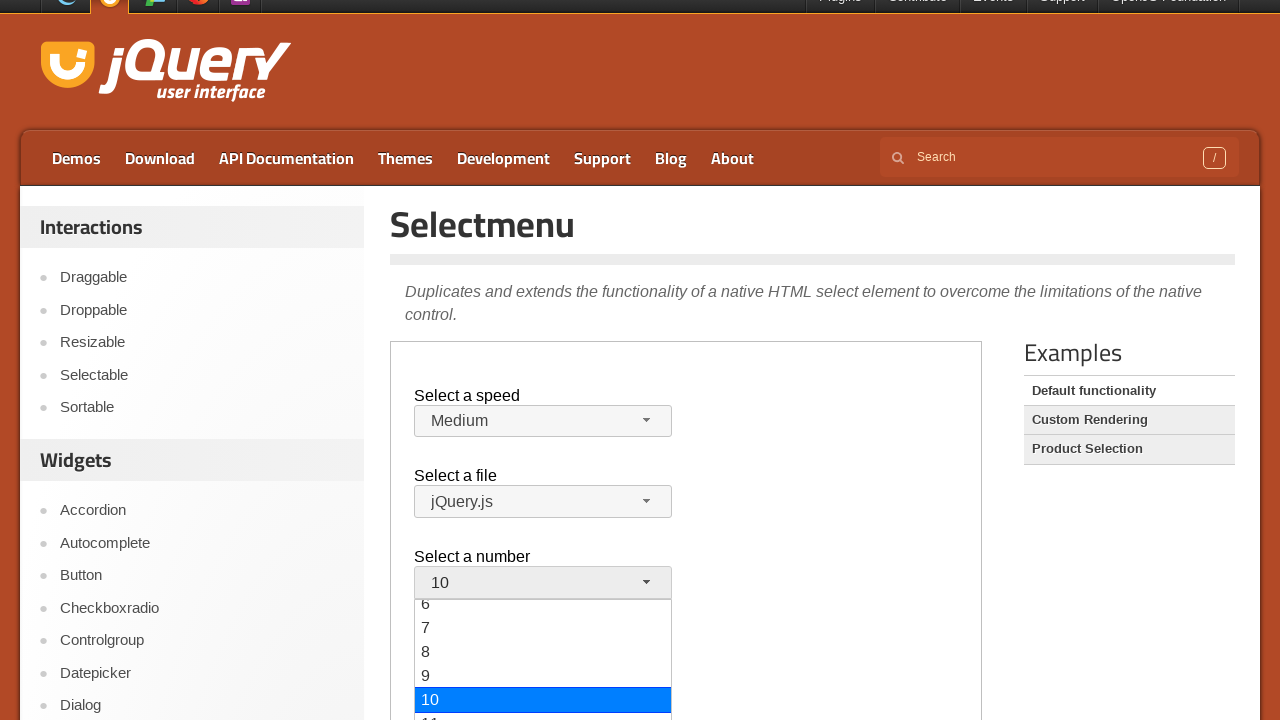

Selected option '19' from the dropdown menu at (543, 360) on iframe.demo-frame >> nth=0 >> internal:control=enter-frame >> xpath=//ul[@id='nu
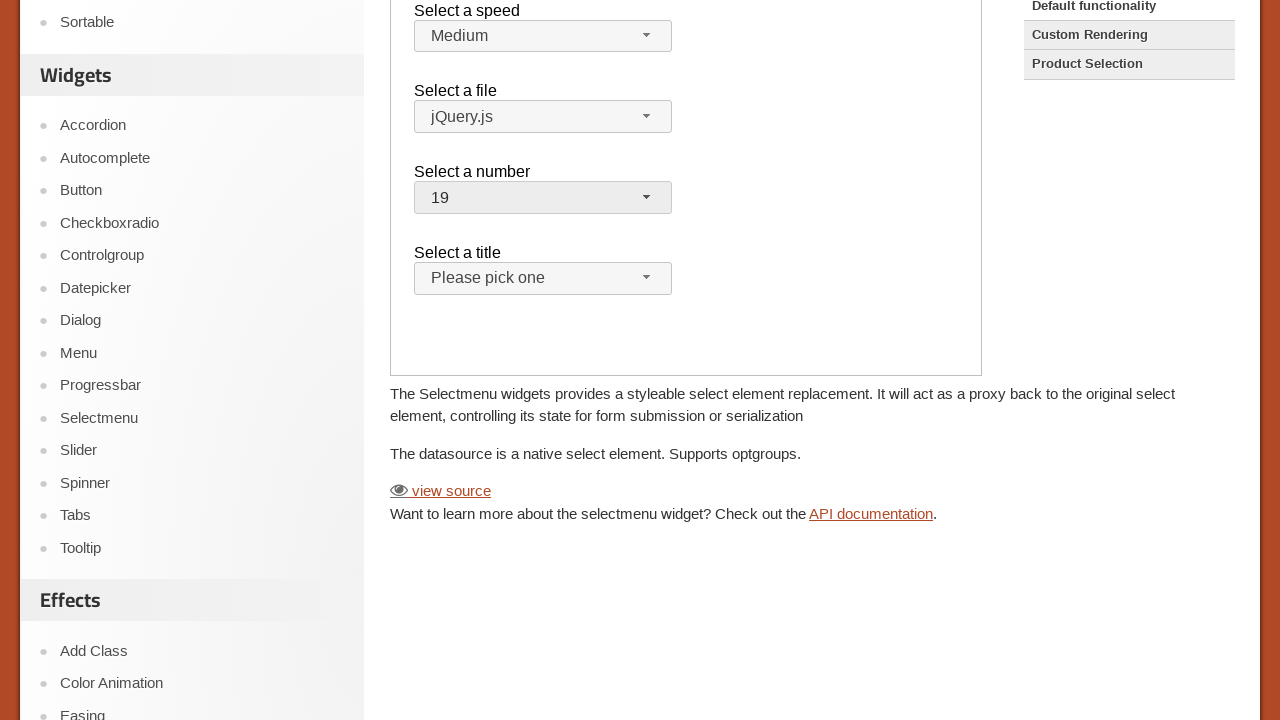

Clicked number dropdown button to open selectmenu at (543, 198) on iframe.demo-frame >> nth=0 >> internal:control=enter-frame >> span#number-button
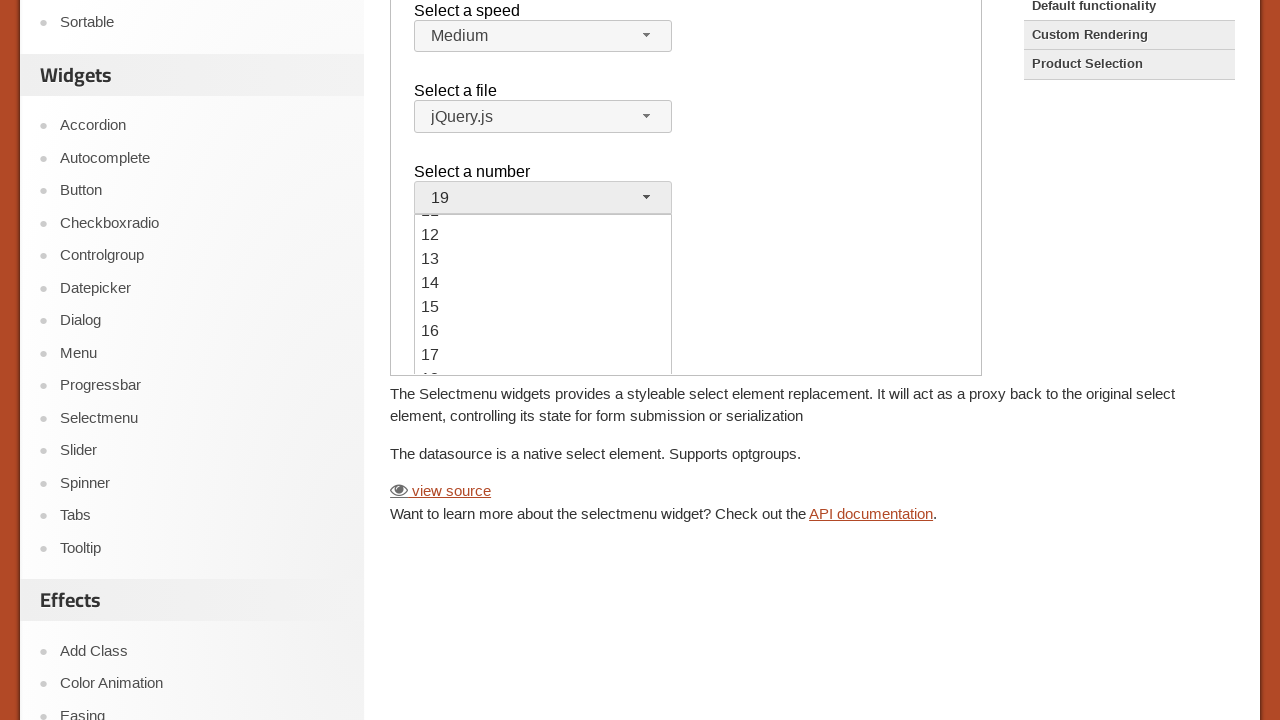

Selected option '1' from the dropdown menu at (543, 227) on iframe.demo-frame >> nth=0 >> internal:control=enter-frame >> xpath=//ul[@id='nu
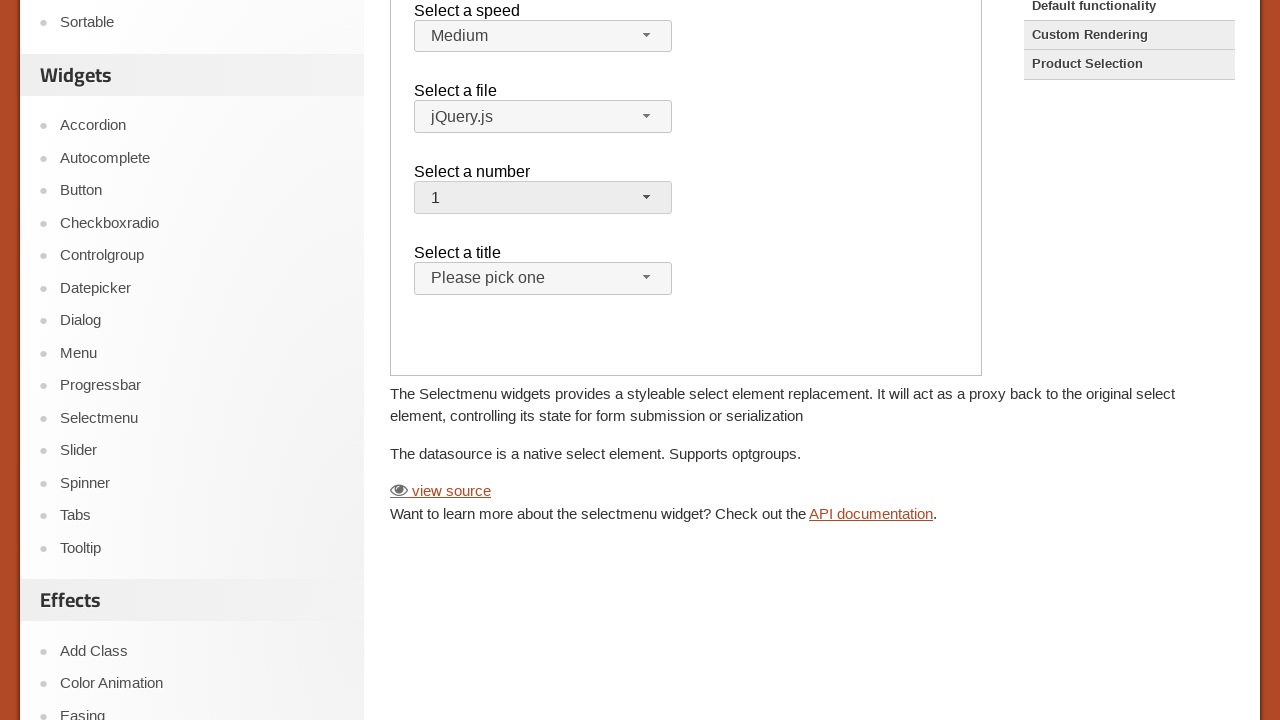

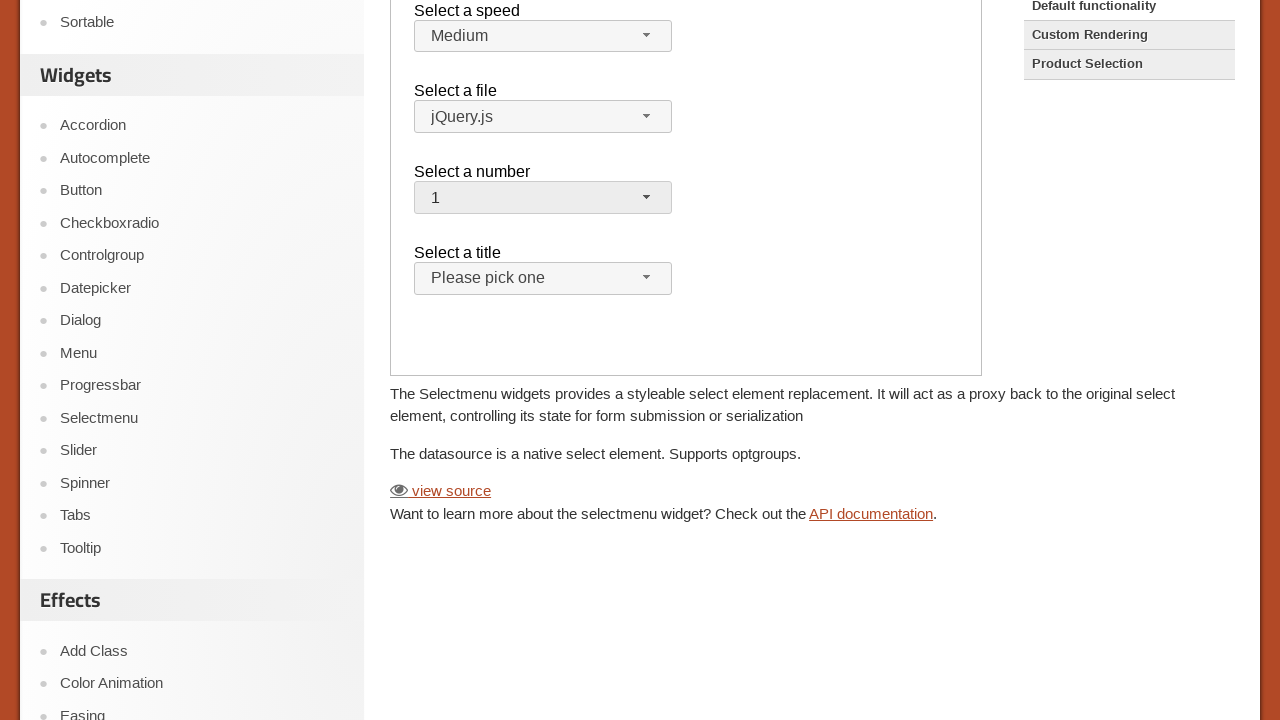